Tests dropdown selection functionality by selecting a country option using its value attribute from a single-select dropdown

Starting URL: https://demoapps.qspiders.com/ui/dropdown?sublist=0

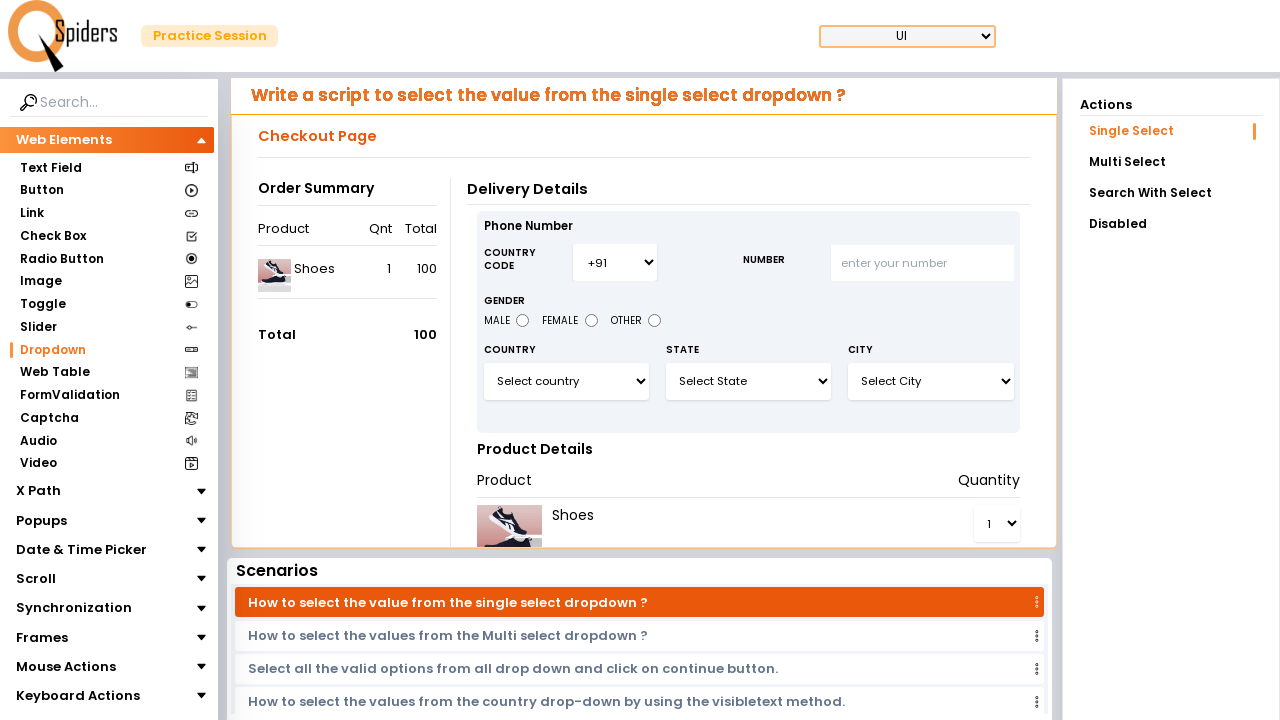

Navigated to dropdown test page
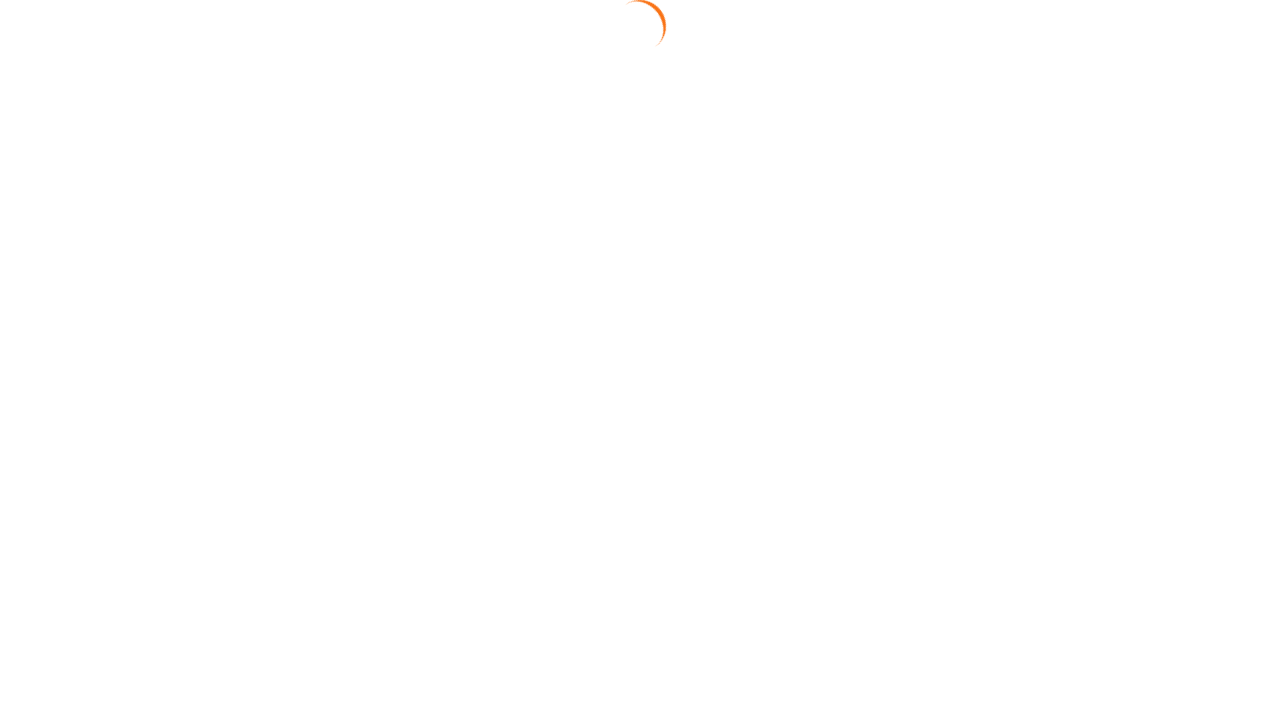

Selected 'Germany' from country dropdown by value attribute on select#select3
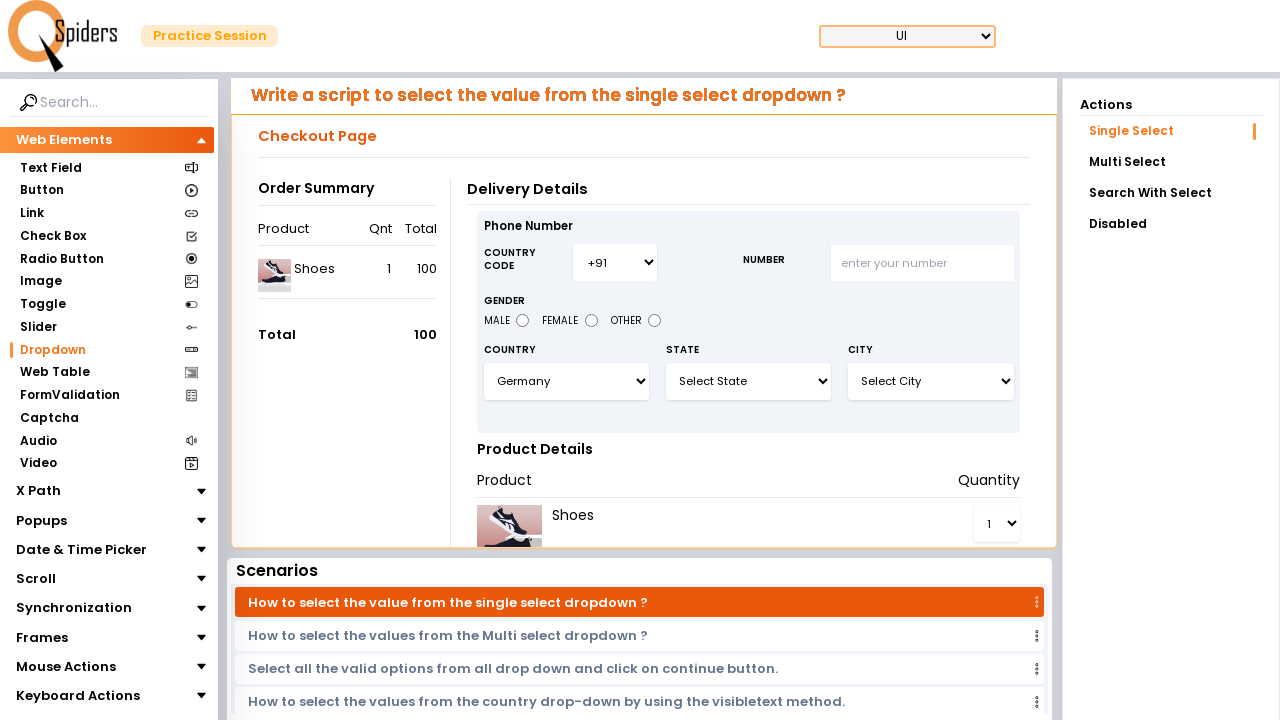

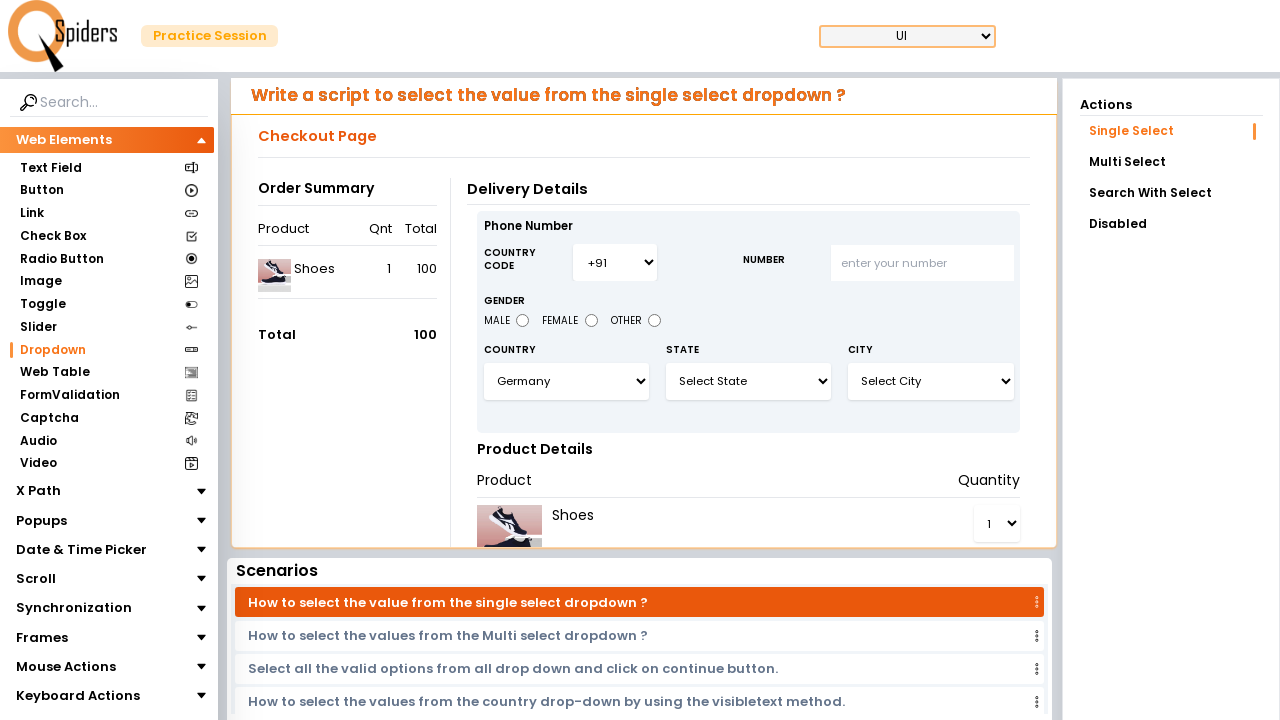